Solves a mathematical captcha by reading a value from the page, calculating the result using a logarithmic formula, and submitting the answer along with checkbox and radio button selections

Starting URL: http://suninjuly.github.io/math.html

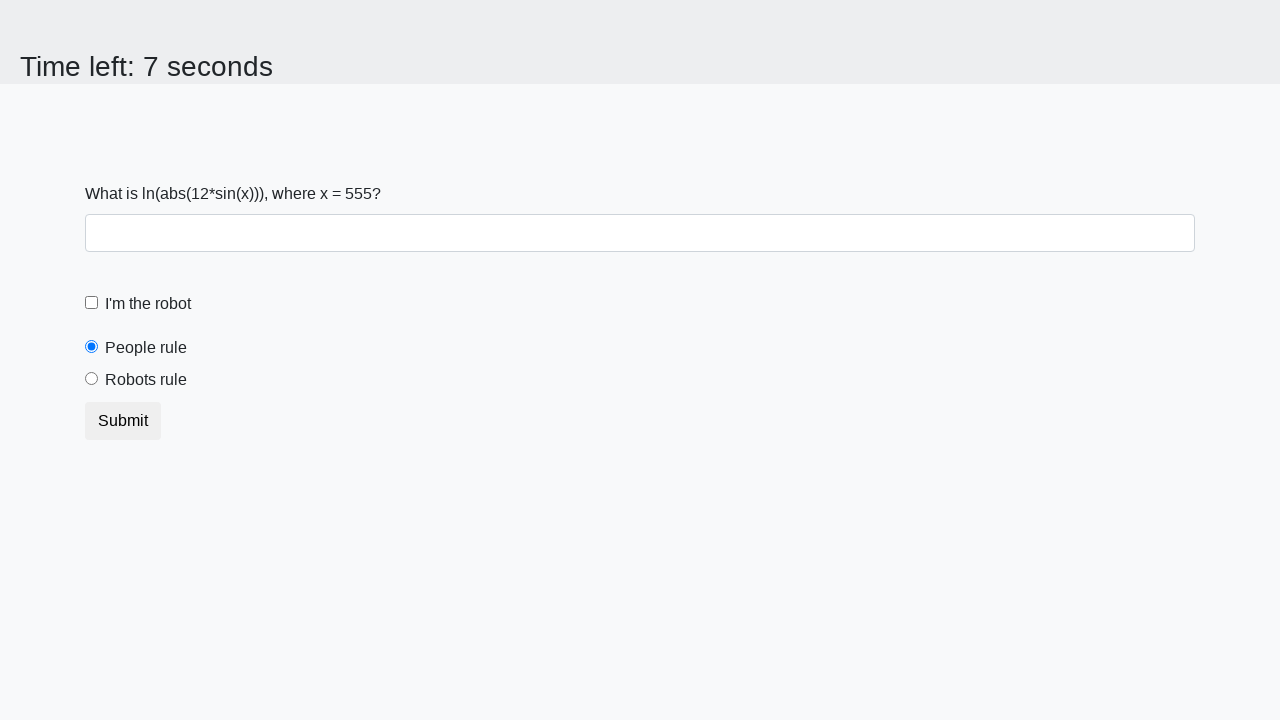

Read the input value from the page for calculation
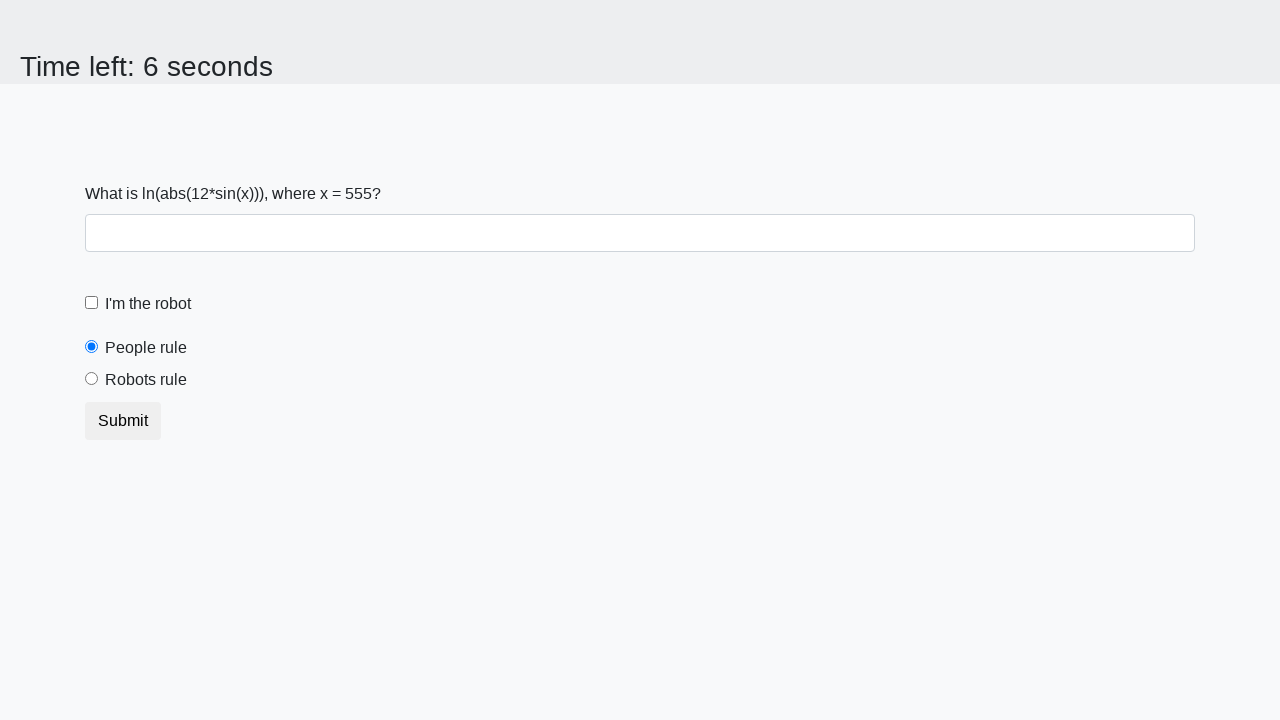

Calculated the logarithmic result using the formula log(abs(12*sin(x)))
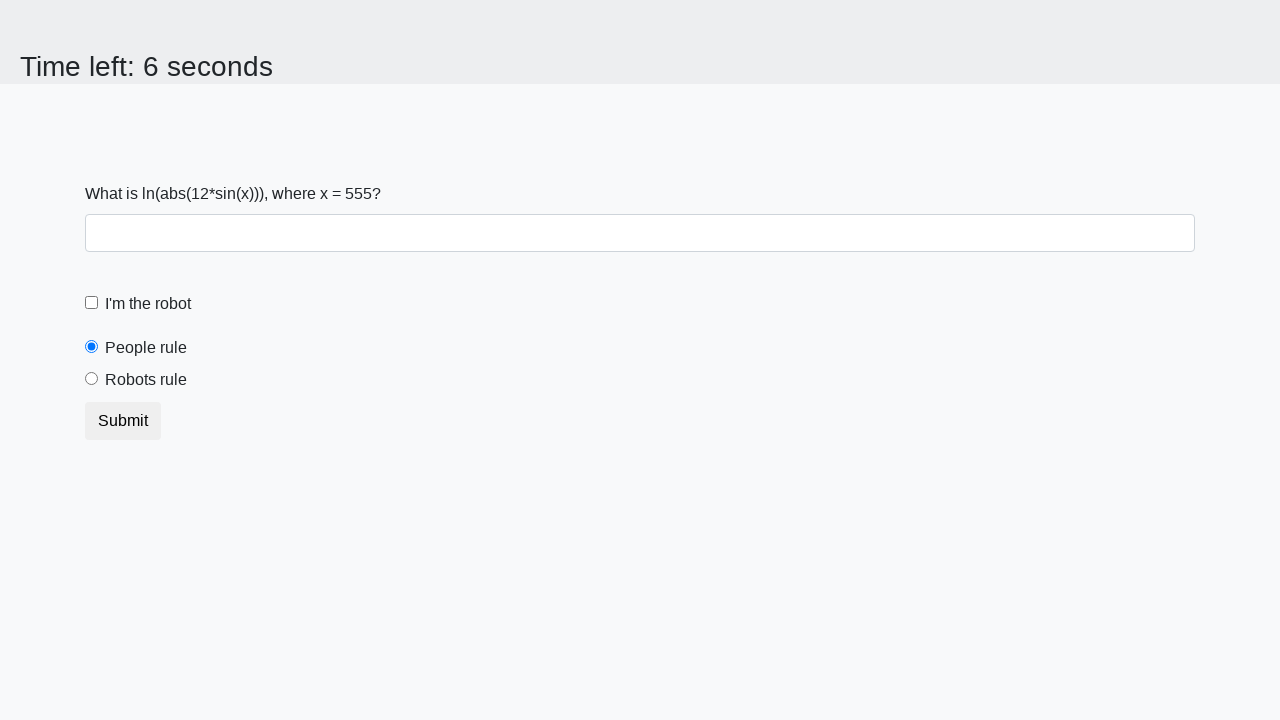

Filled the answer field with the calculated result on #answer
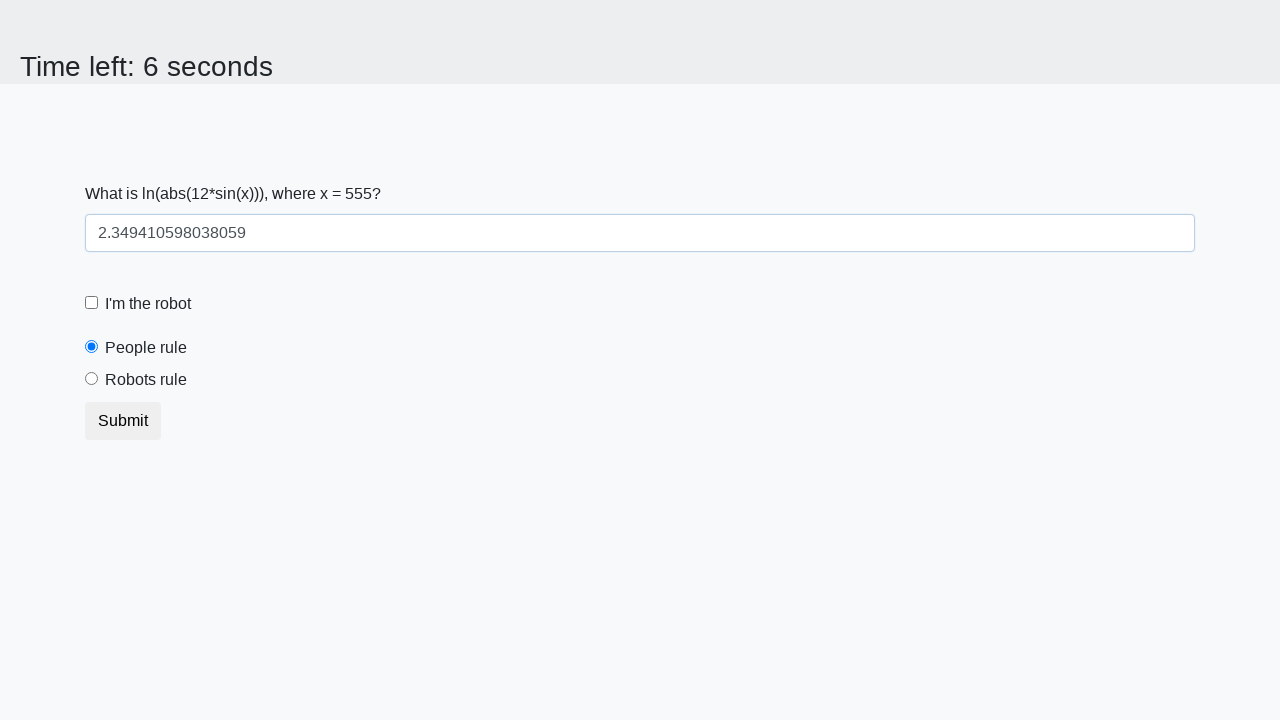

Clicked the robot checkbox at (92, 303) on #robotCheckbox
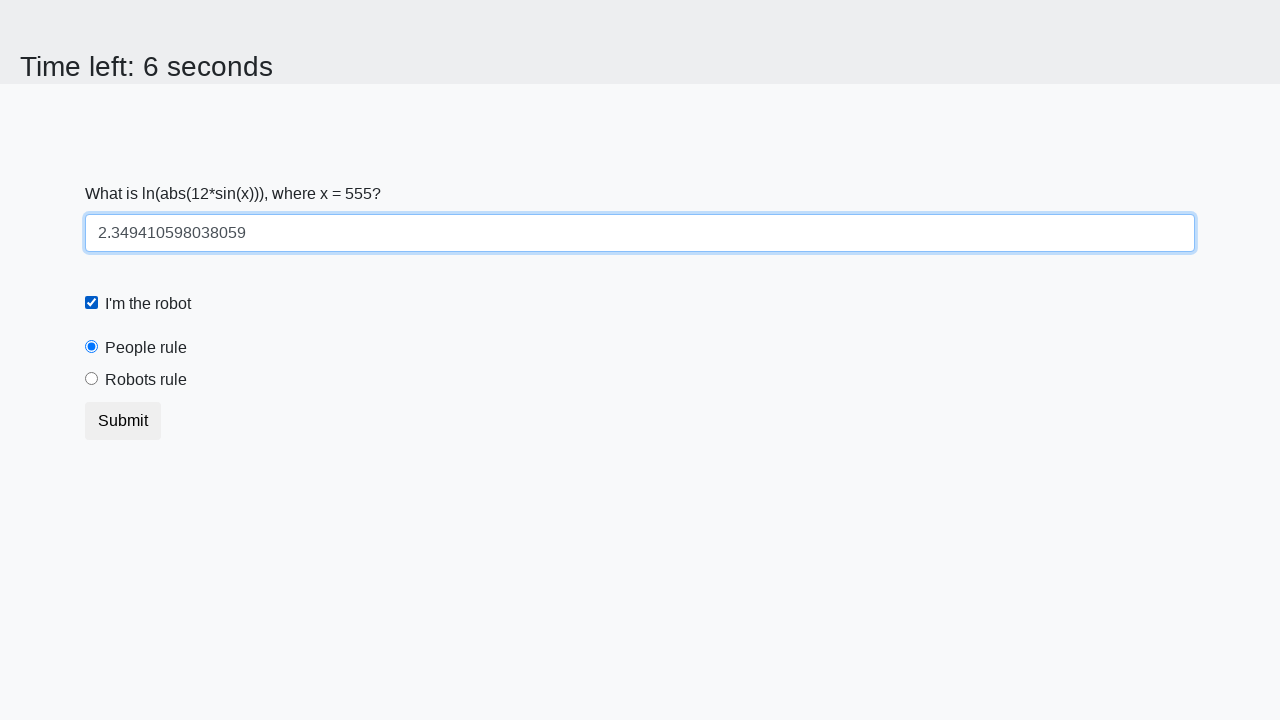

Selected the robot radio button at (92, 379) on #robotsRule
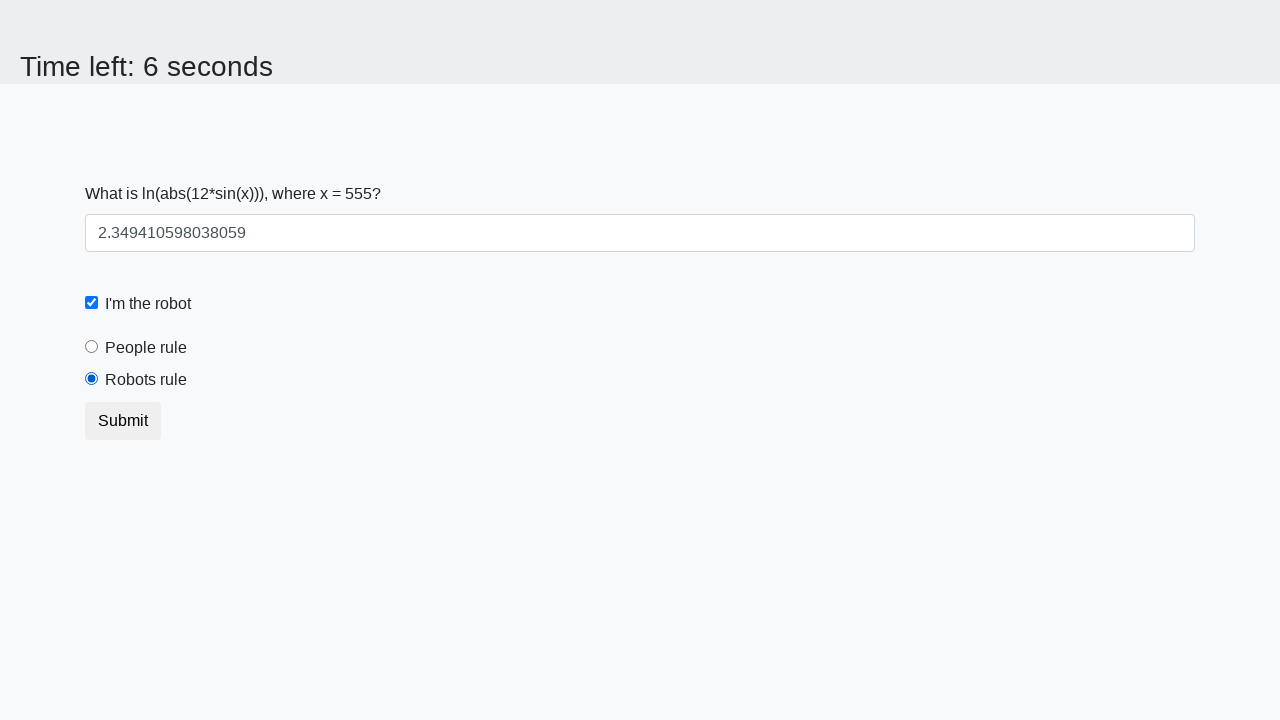

Clicked the submit button to submit the form at (123, 421) on button.btn
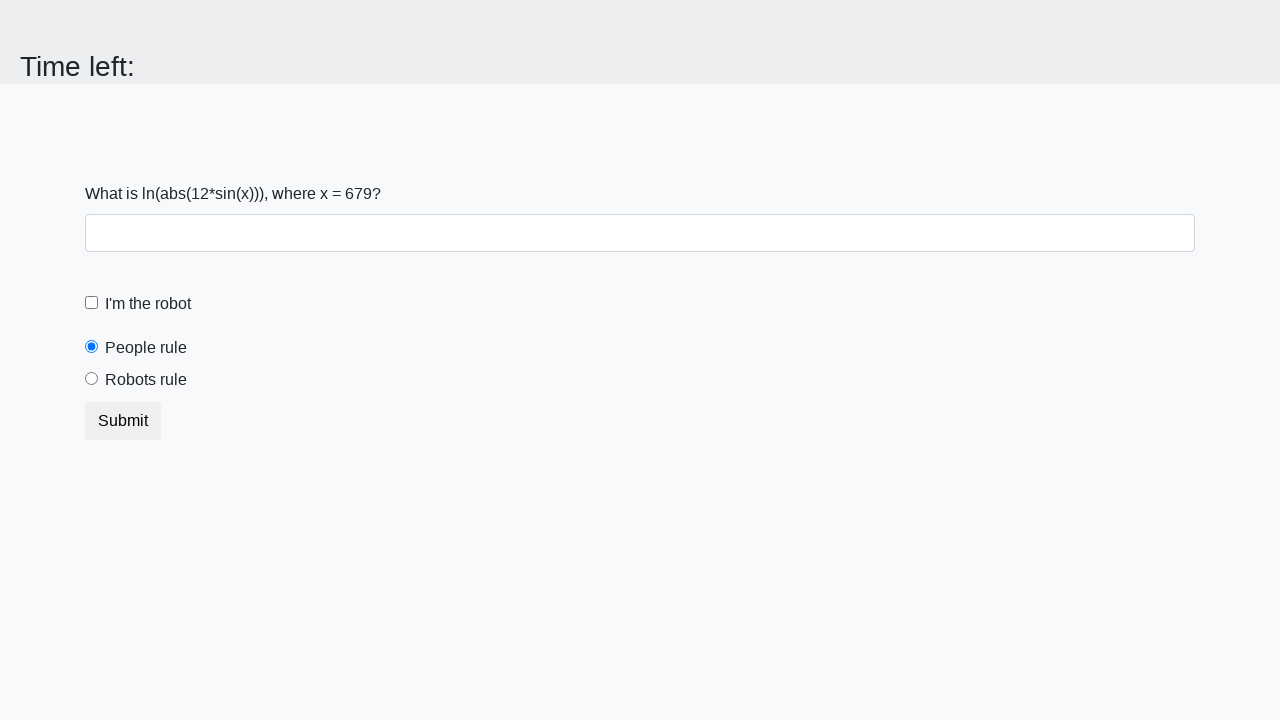

Waited for the form submission result to appear
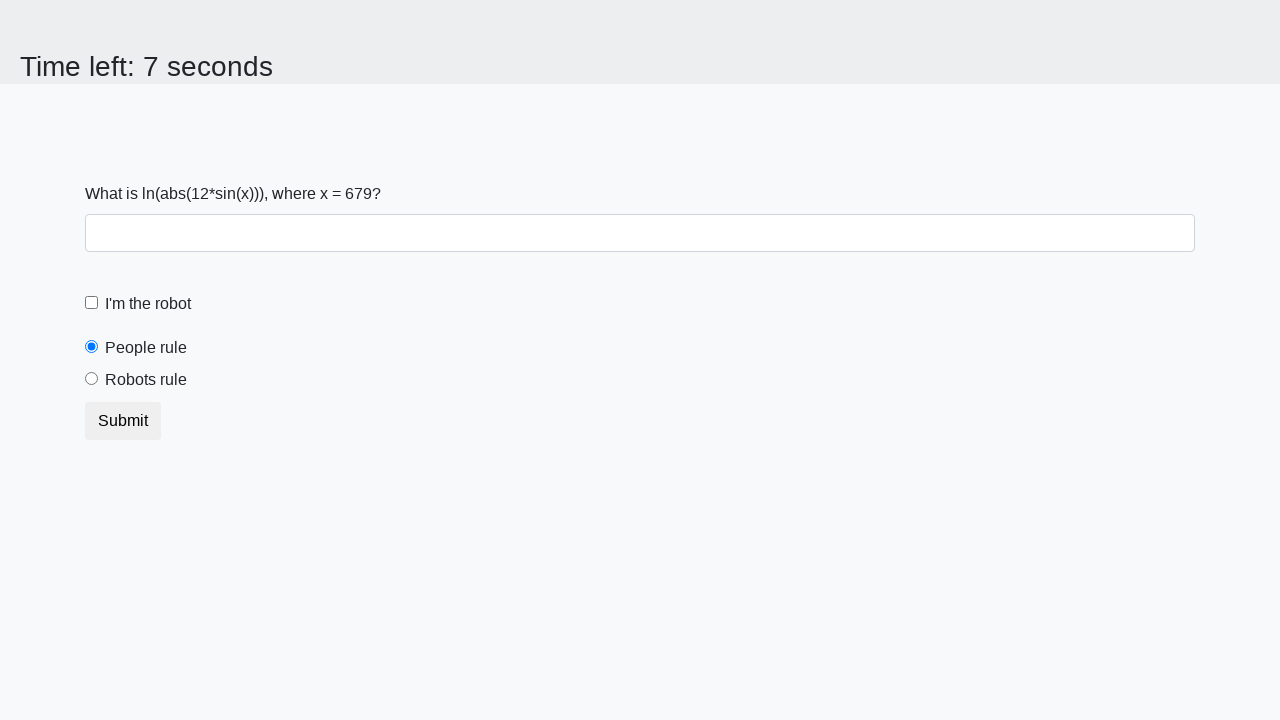

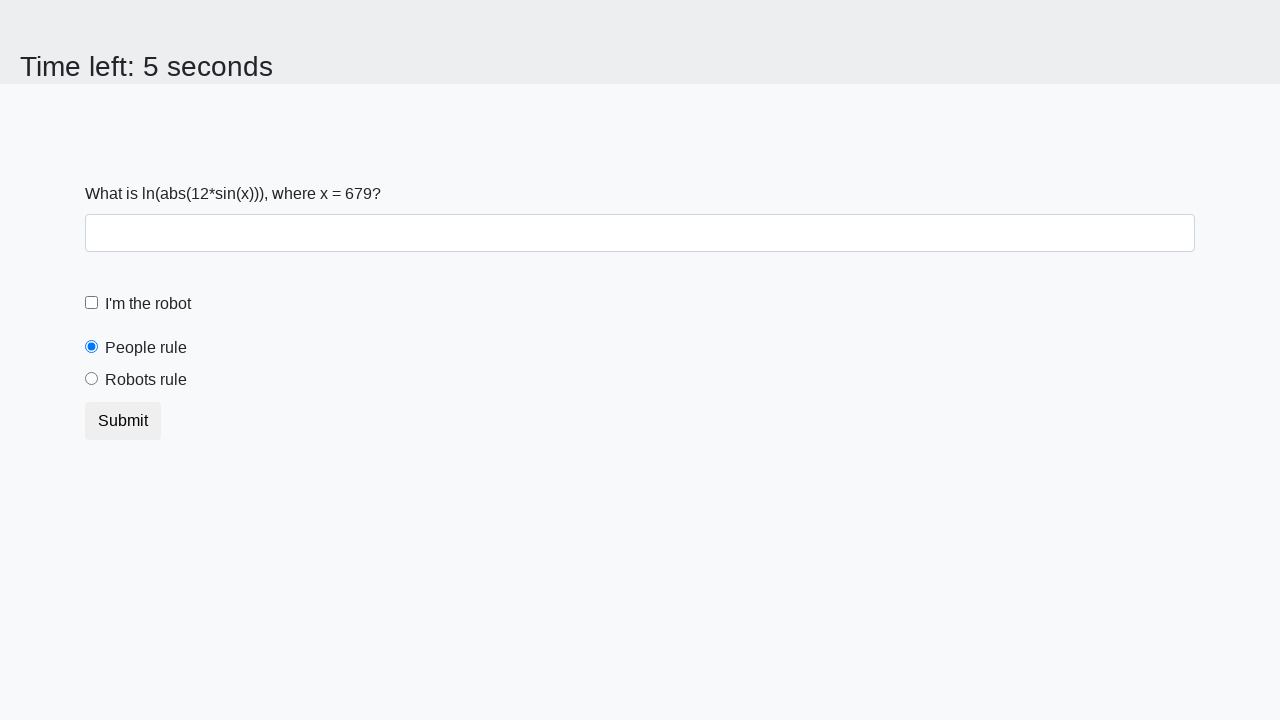